Navigates to DASH reference player, enters a custom MPD URL in the input field, and clicks the load button to start video streaming

Starting URL: https://reference.dashif.org/dash.js/nightly/samples/dash-if-reference-player/index.html

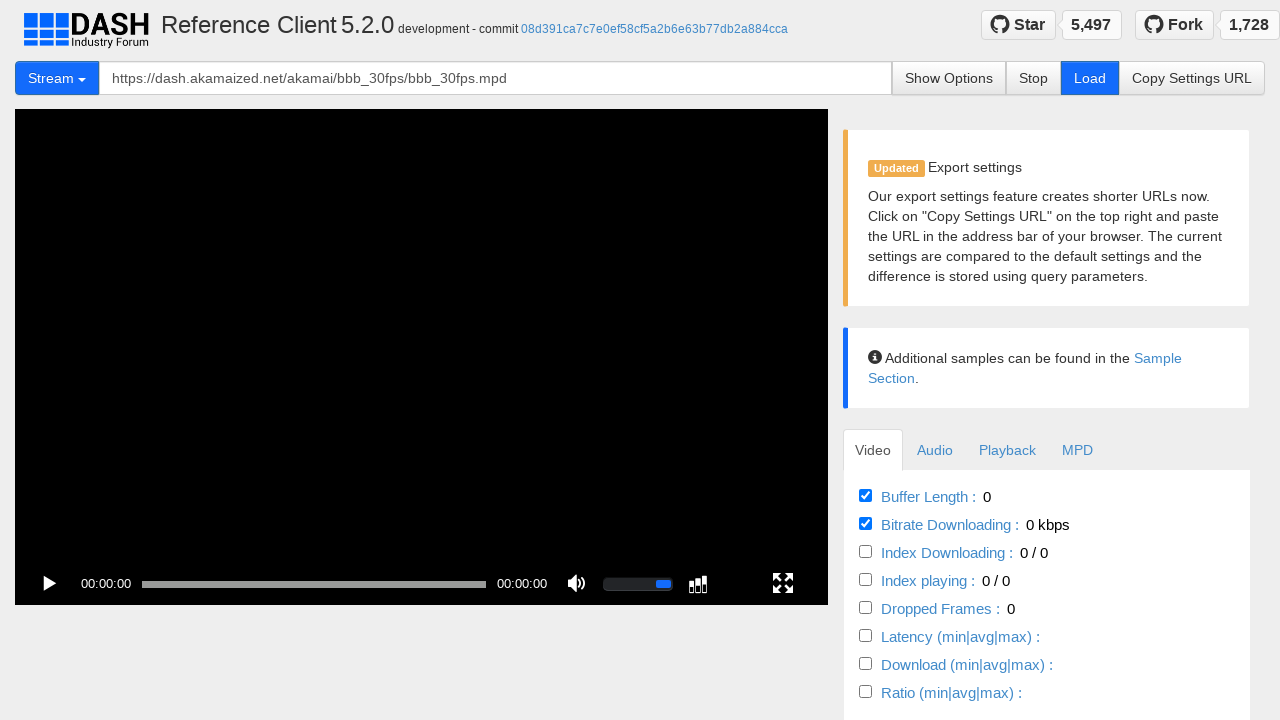

Navigated to DASH reference player
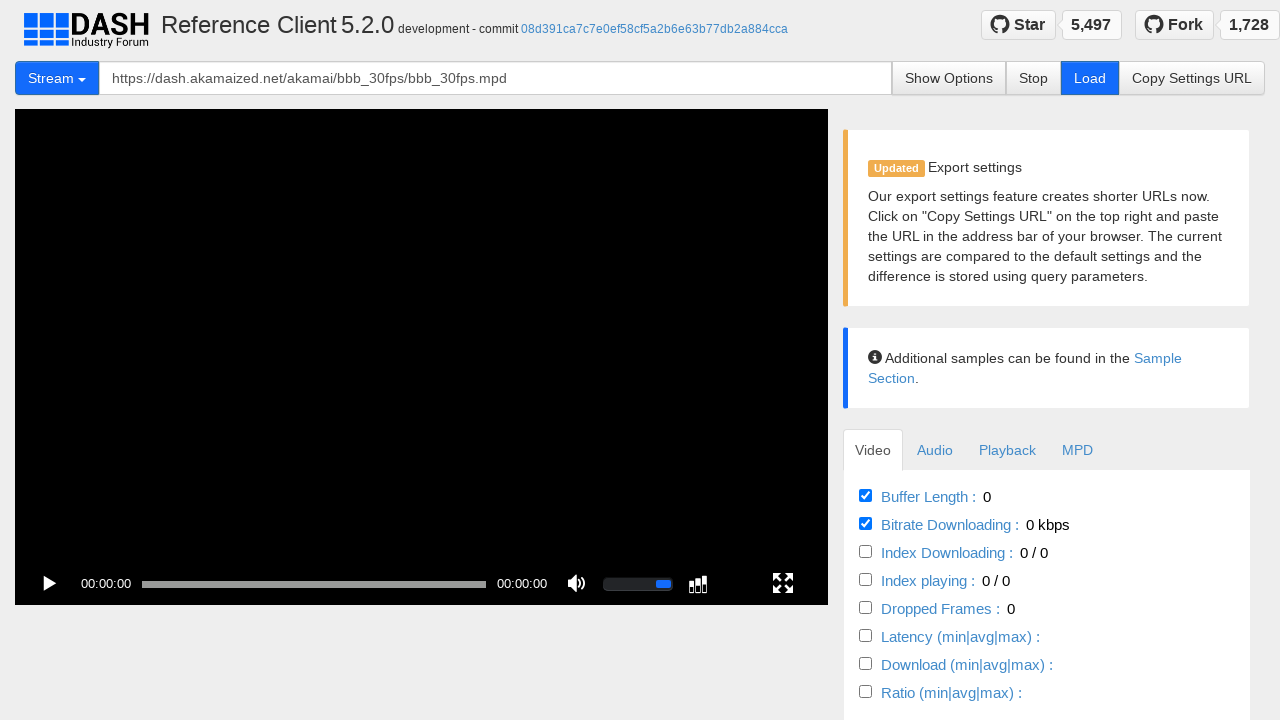

MPD URL input field is visible
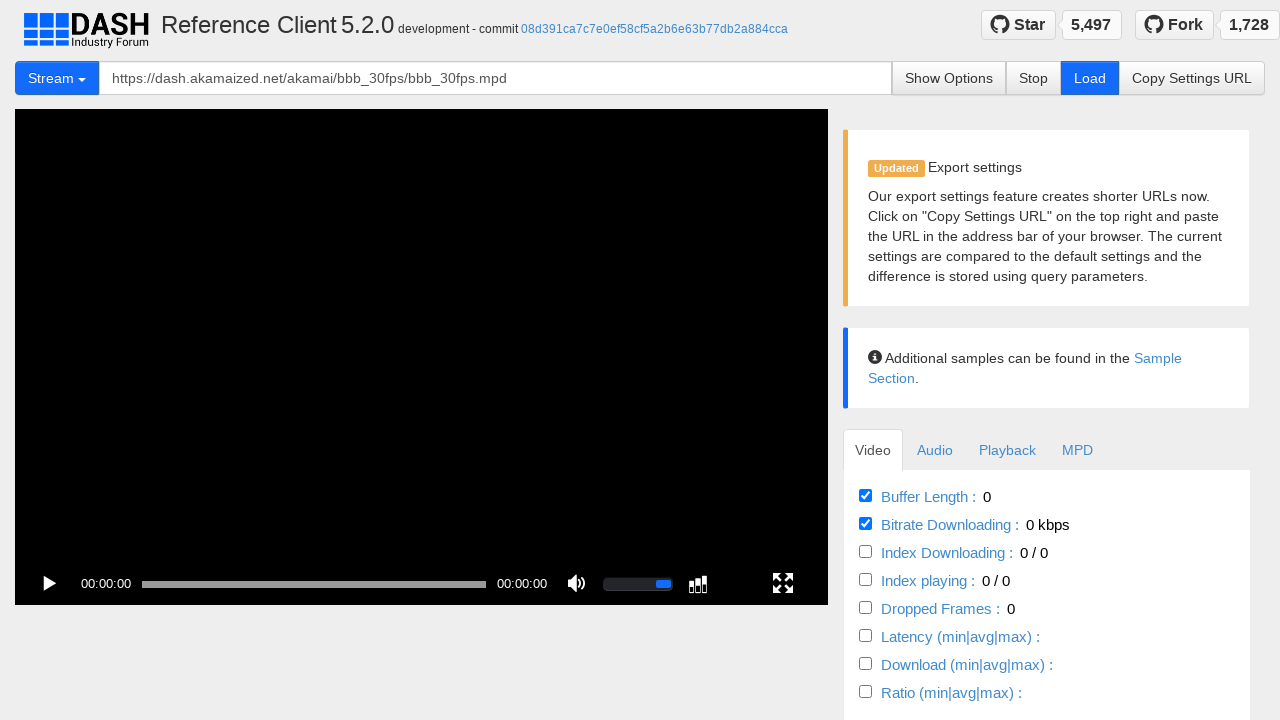

Cleared the MPD URL input field on xpath=/html/body/div[2]/div[2]/div[1]/input
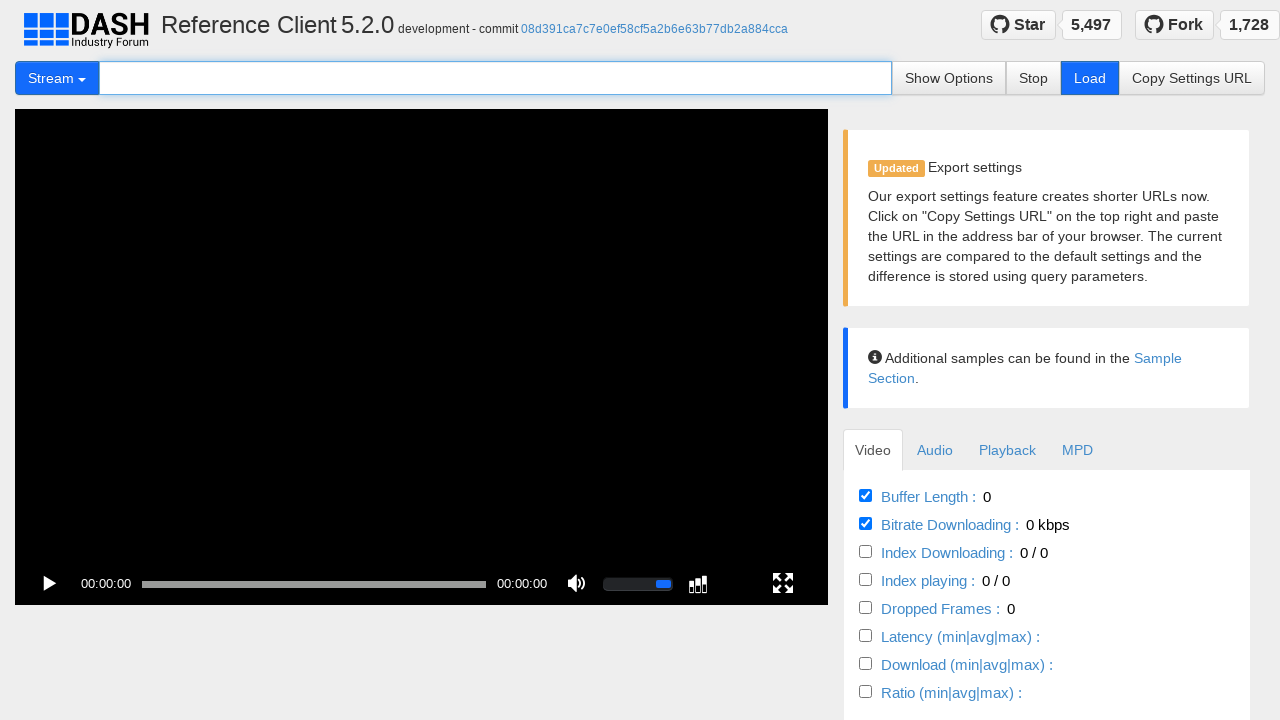

Entered custom MPD URL in the input field on xpath=/html/body/div[2]/div[2]/div[1]/input
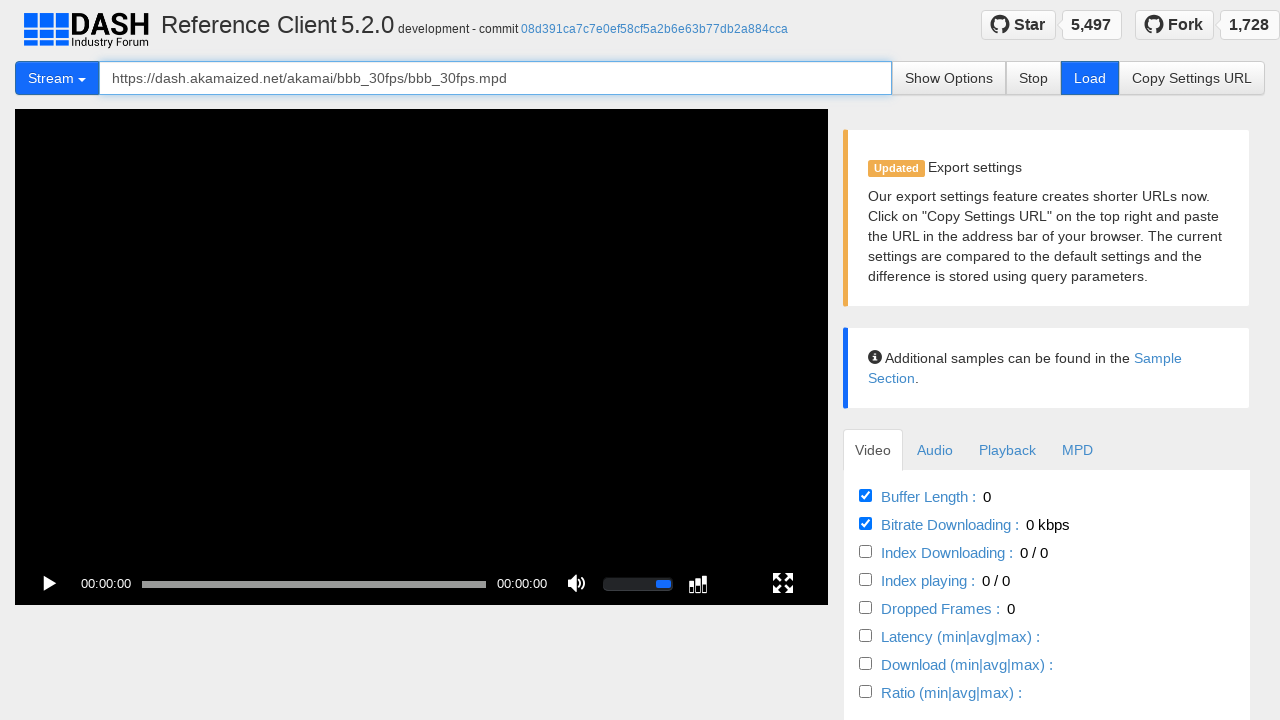

Clicked the load button to start video streaming at (1090, 78) on xpath=/html/body/div[2]/div[2]/div[1]/span/button[3]
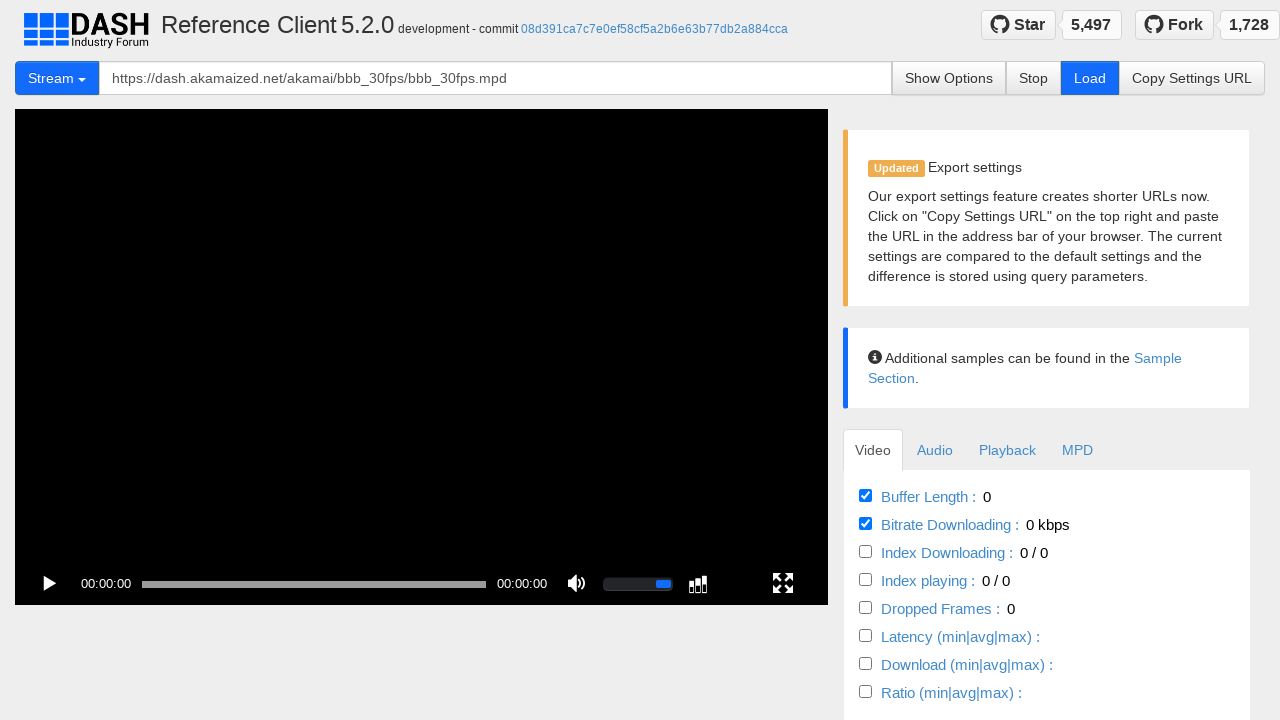

Waited 3 seconds for player to load
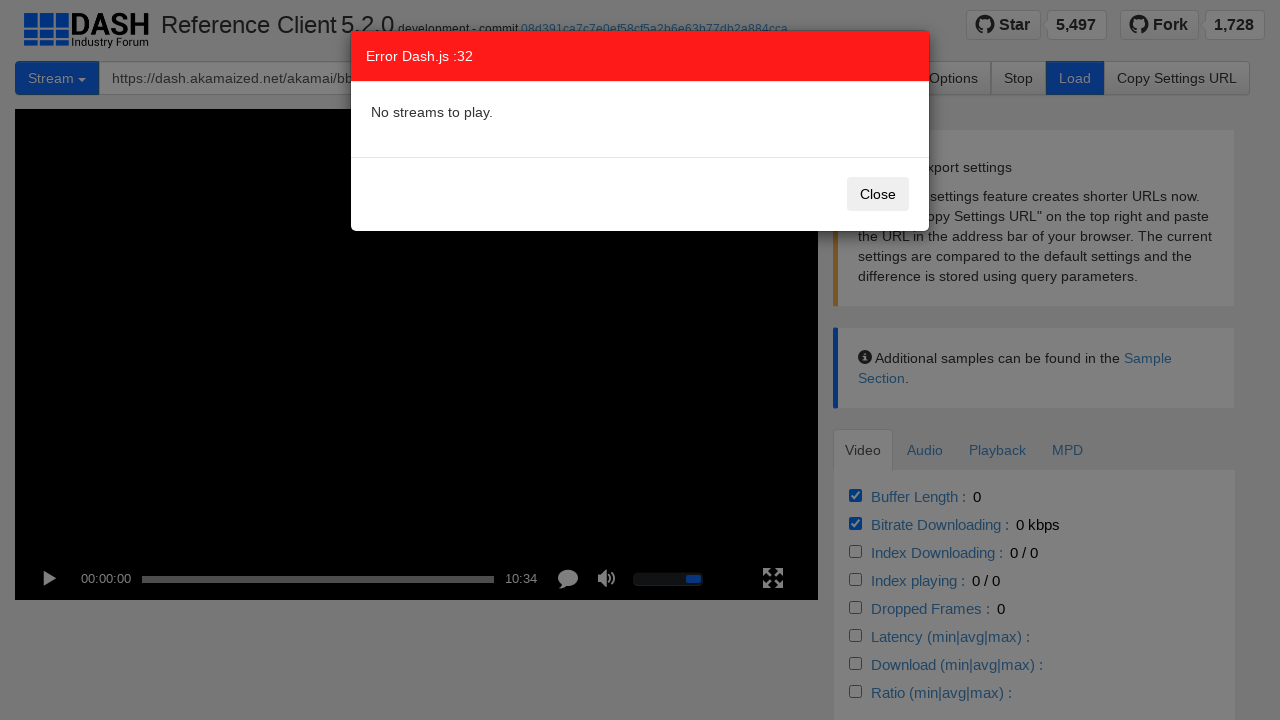

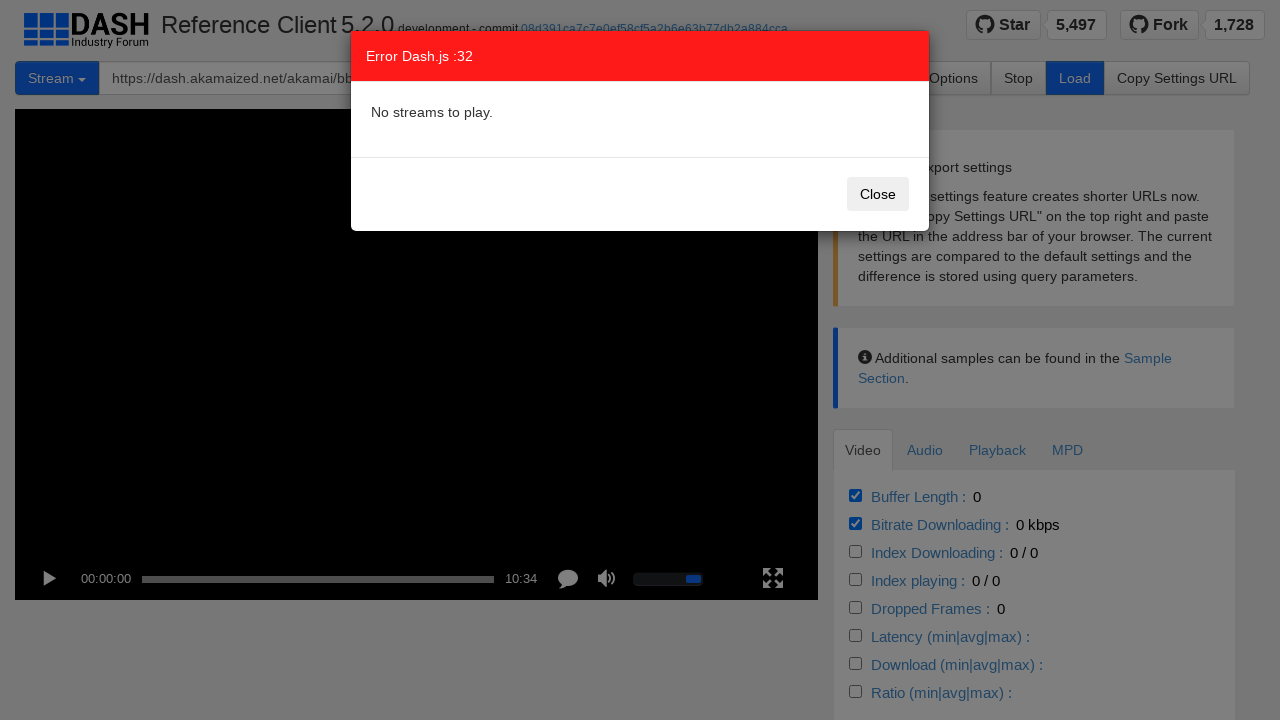